Solves a mathematical captcha by extracting a value from an element attribute, calculating the result, and submitting the form with checkbox selections

Starting URL: http://suninjuly.github.io/get_attribute.html

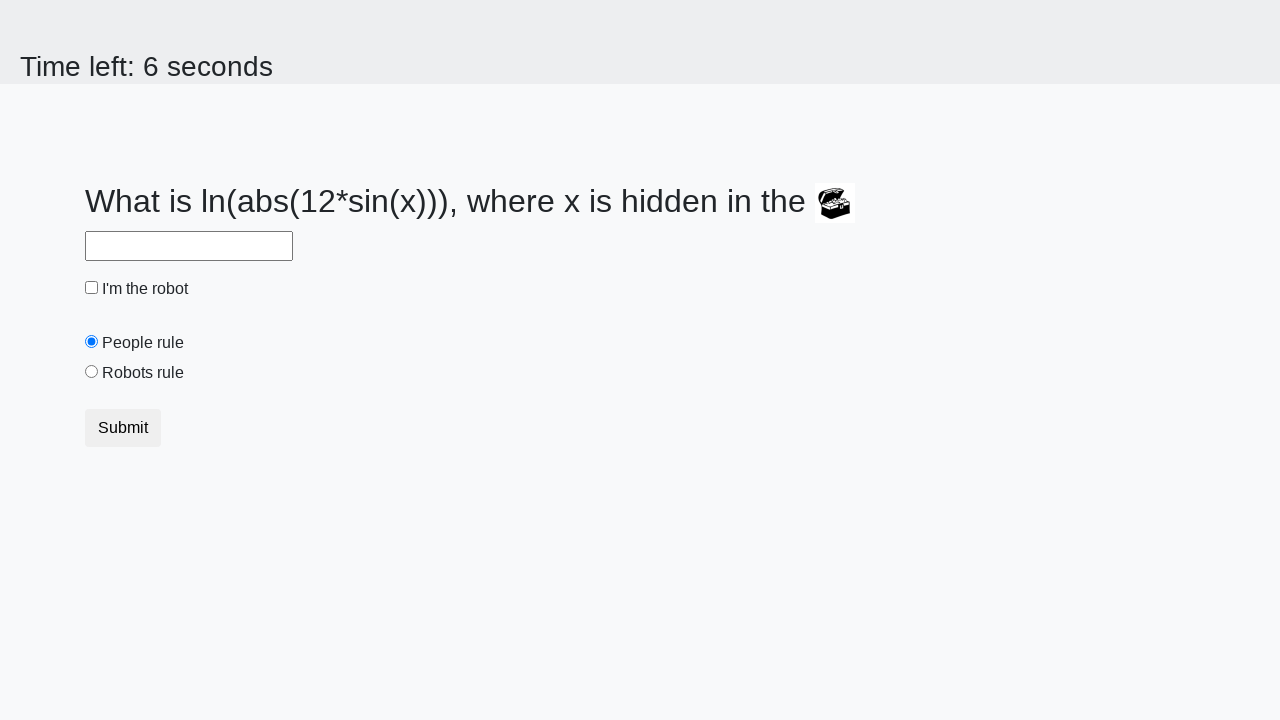

Located treasure element
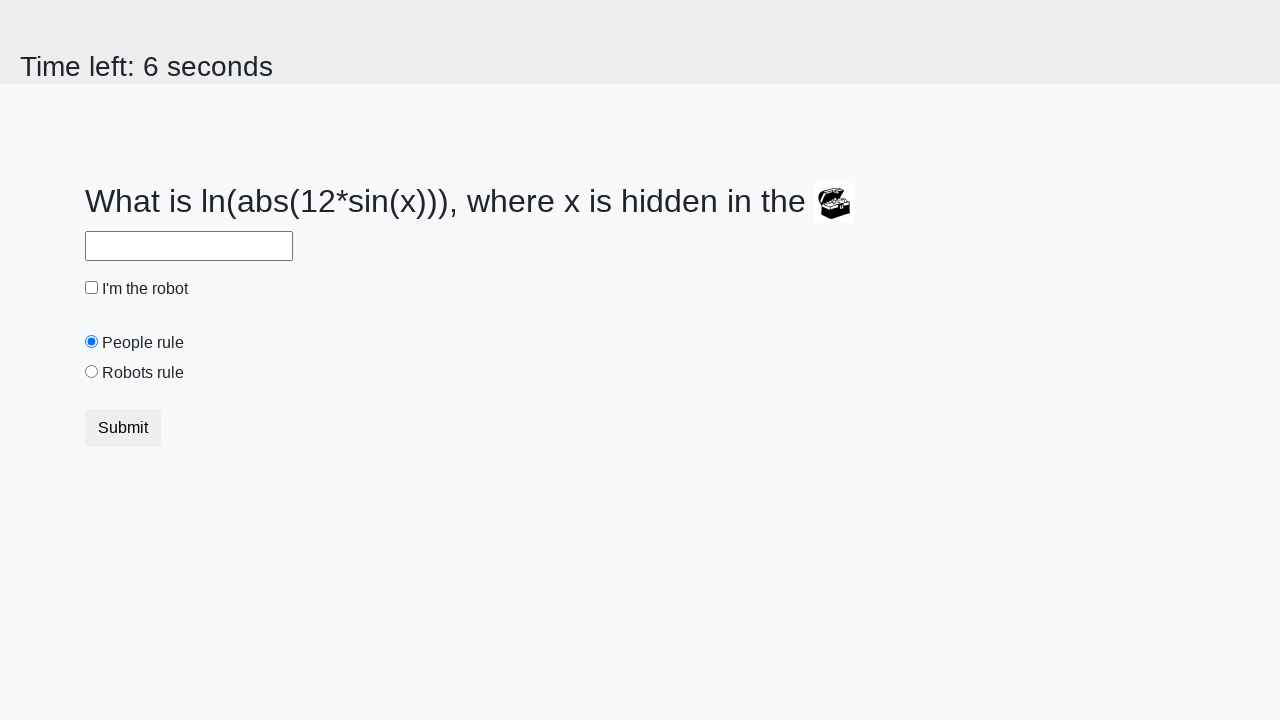

Extracted valuex attribute from treasure element: 58
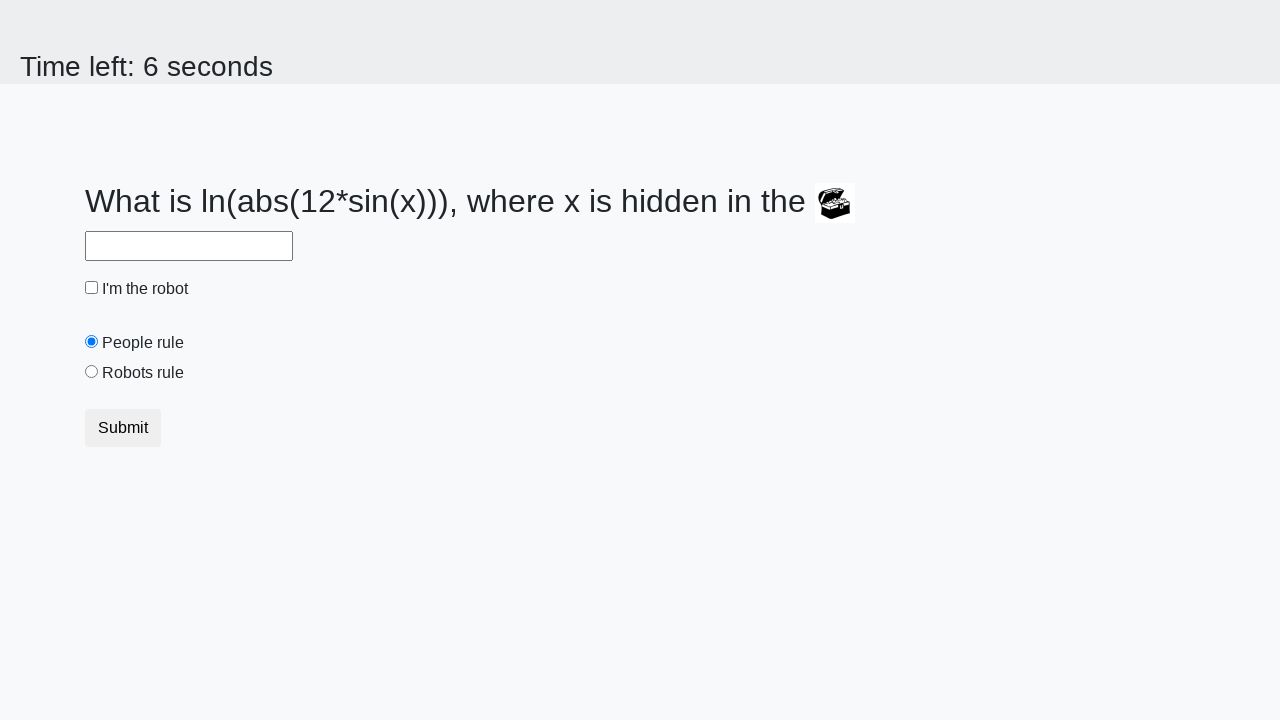

Calculated result of mathematical expression: 2.47775377696324
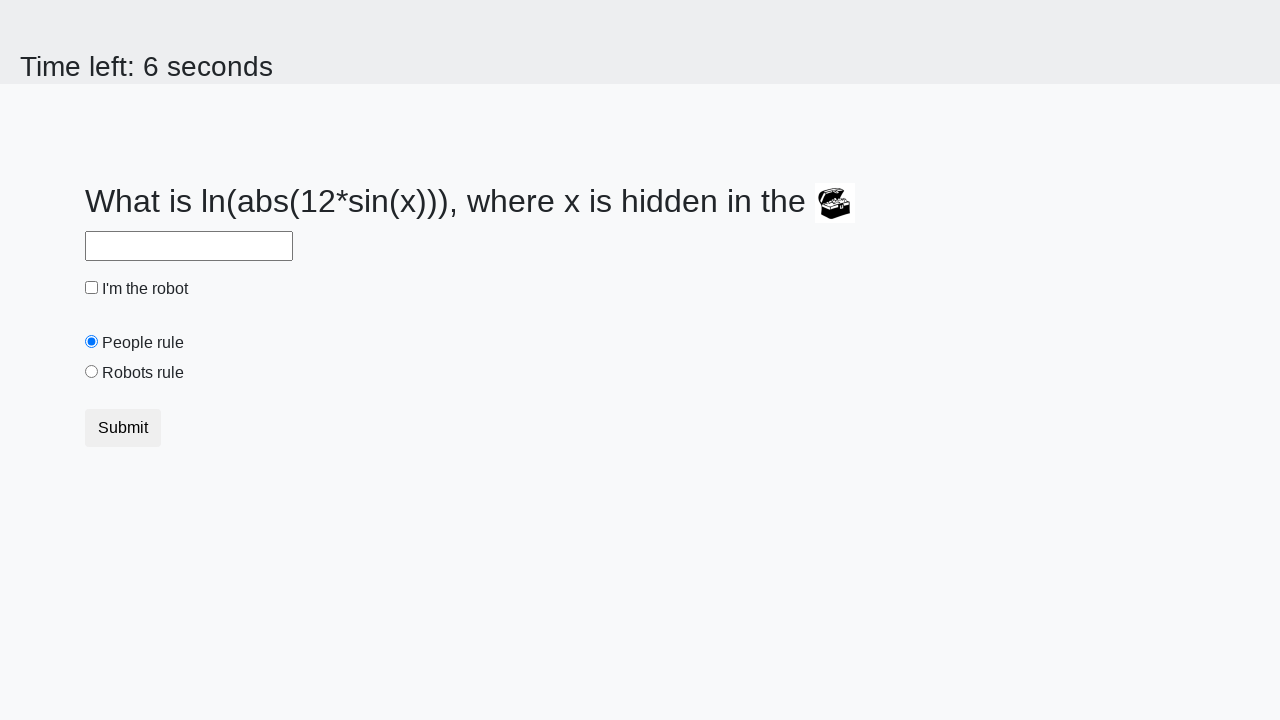

Filled answer field with calculated value: 2.47775377696324 on #answer
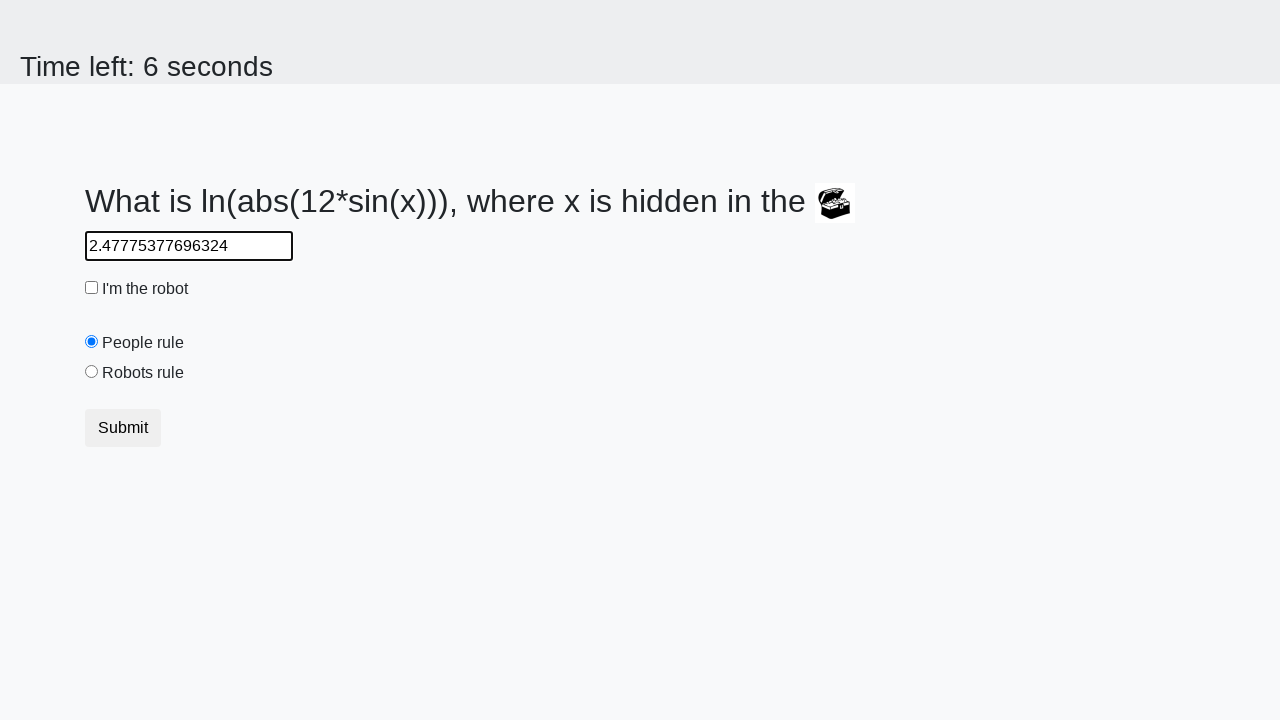

Clicked robot checkbox at (92, 288) on #robotCheckbox
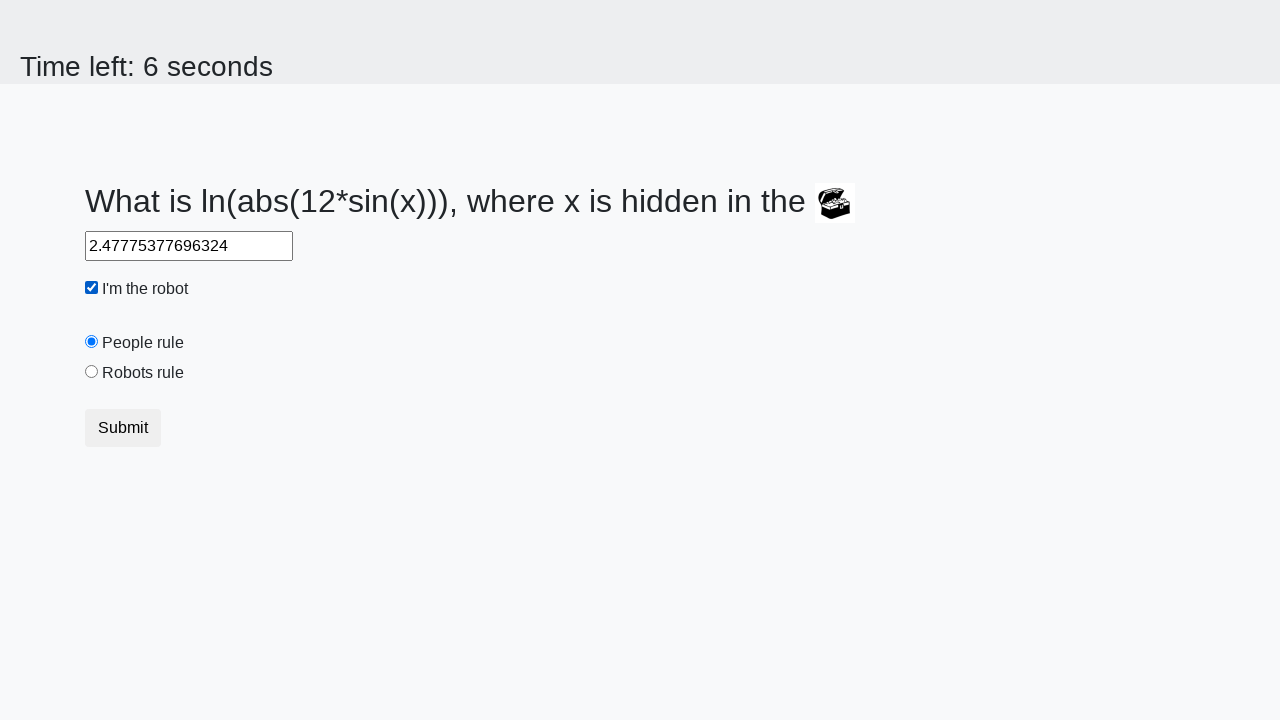

Clicked robots rule radio button at (92, 372) on #robotsRule
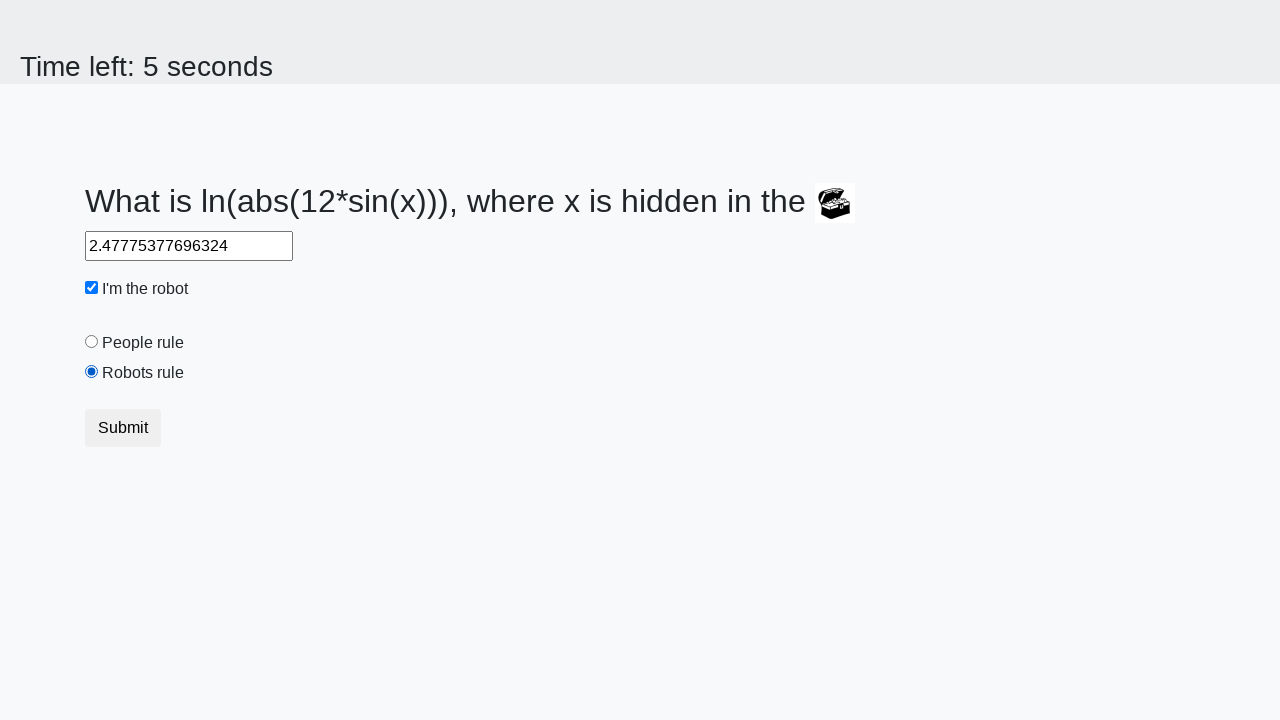

Clicked submit button to submit form at (123, 428) on .btn.btn-default
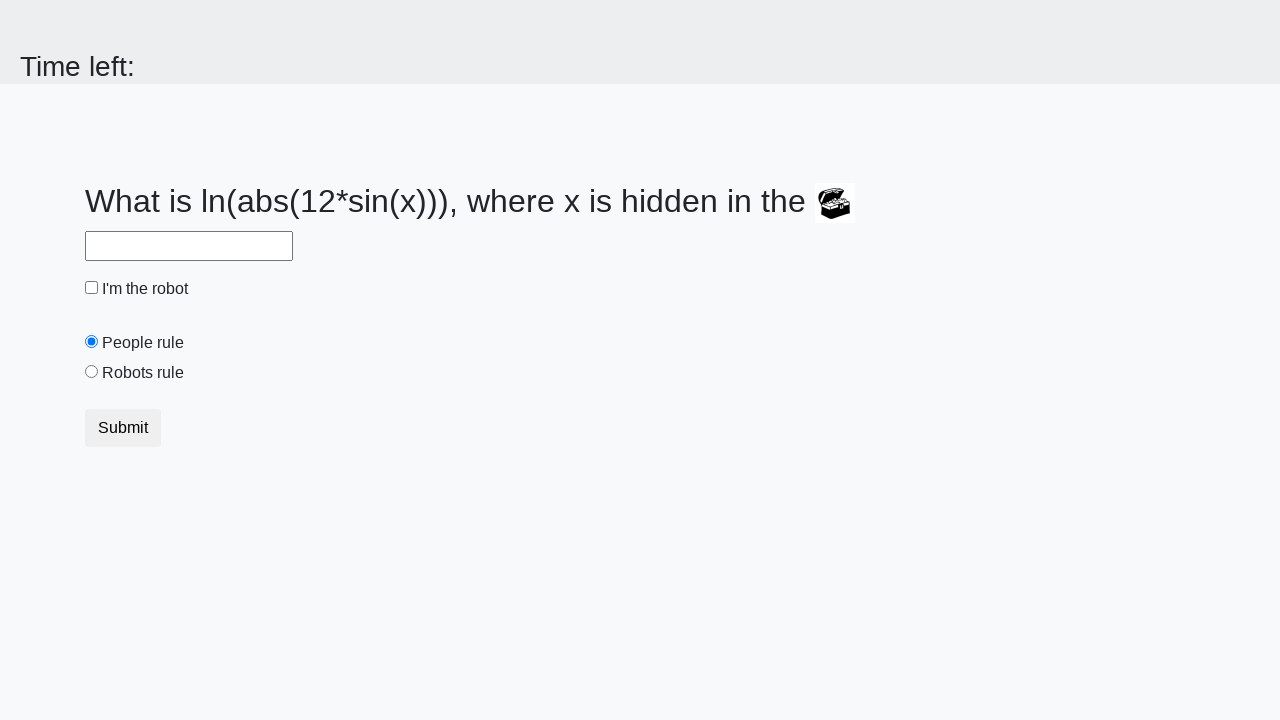

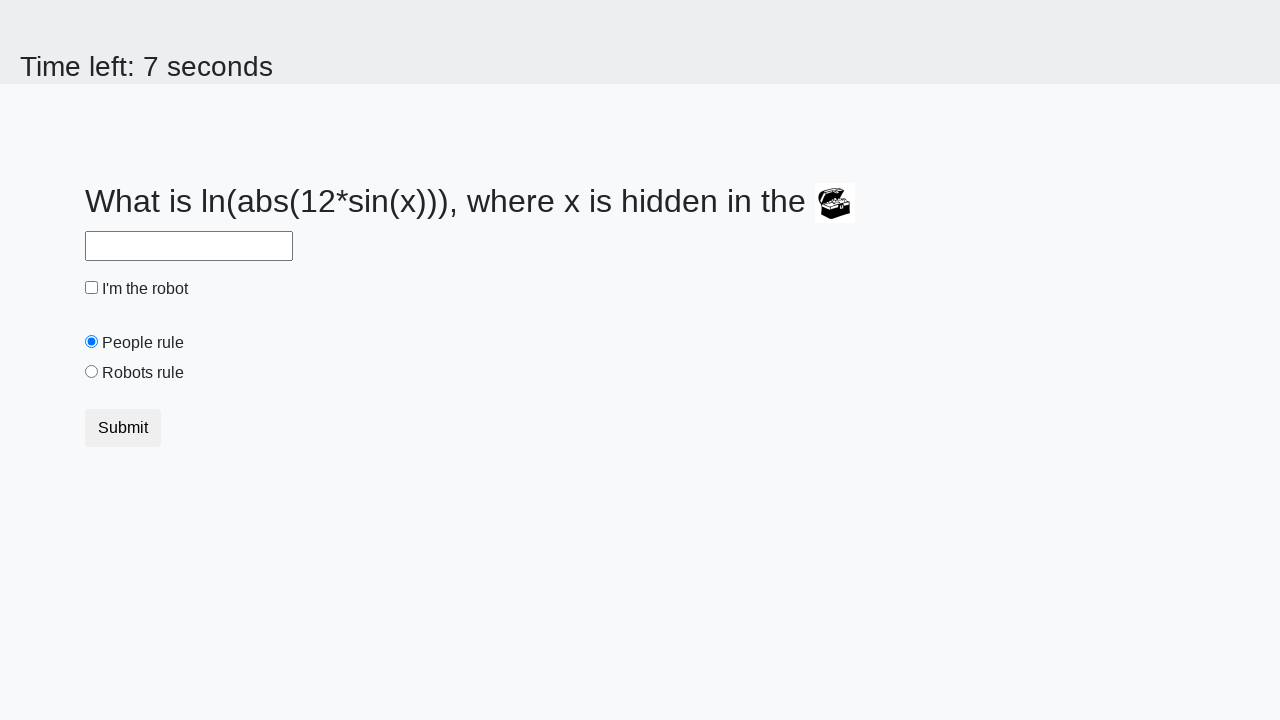